Tests that pressing Escape cancels edits and restores original text

Starting URL: https://demo.playwright.dev/todomvc

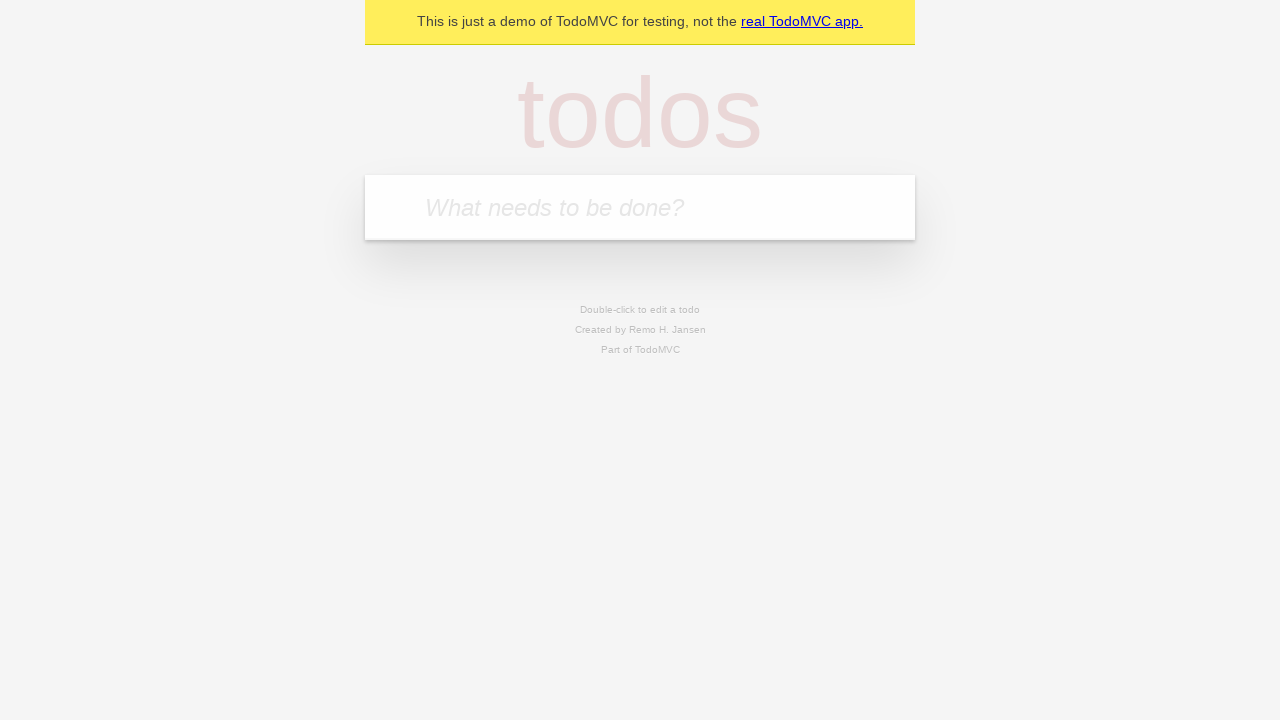

Filled first todo input with 'buy some cheese' on internal:attr=[placeholder="What needs to be done?"i]
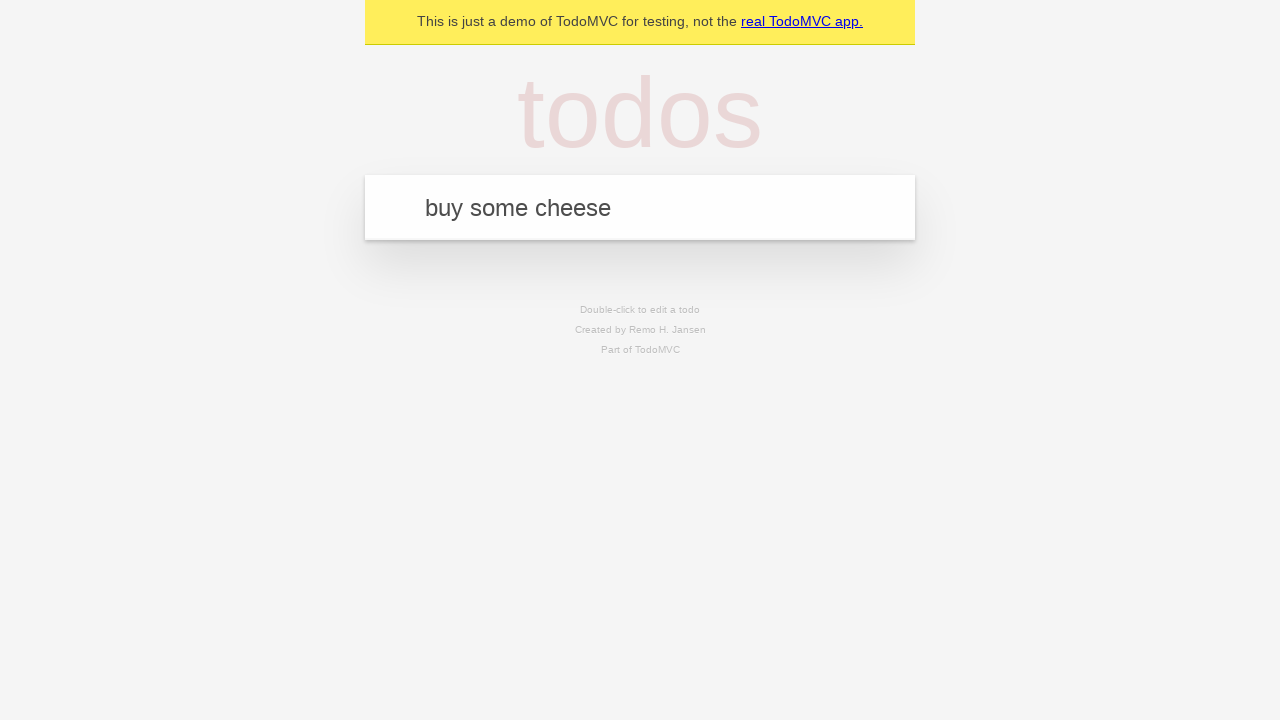

Pressed Enter to create first todo on internal:attr=[placeholder="What needs to be done?"i]
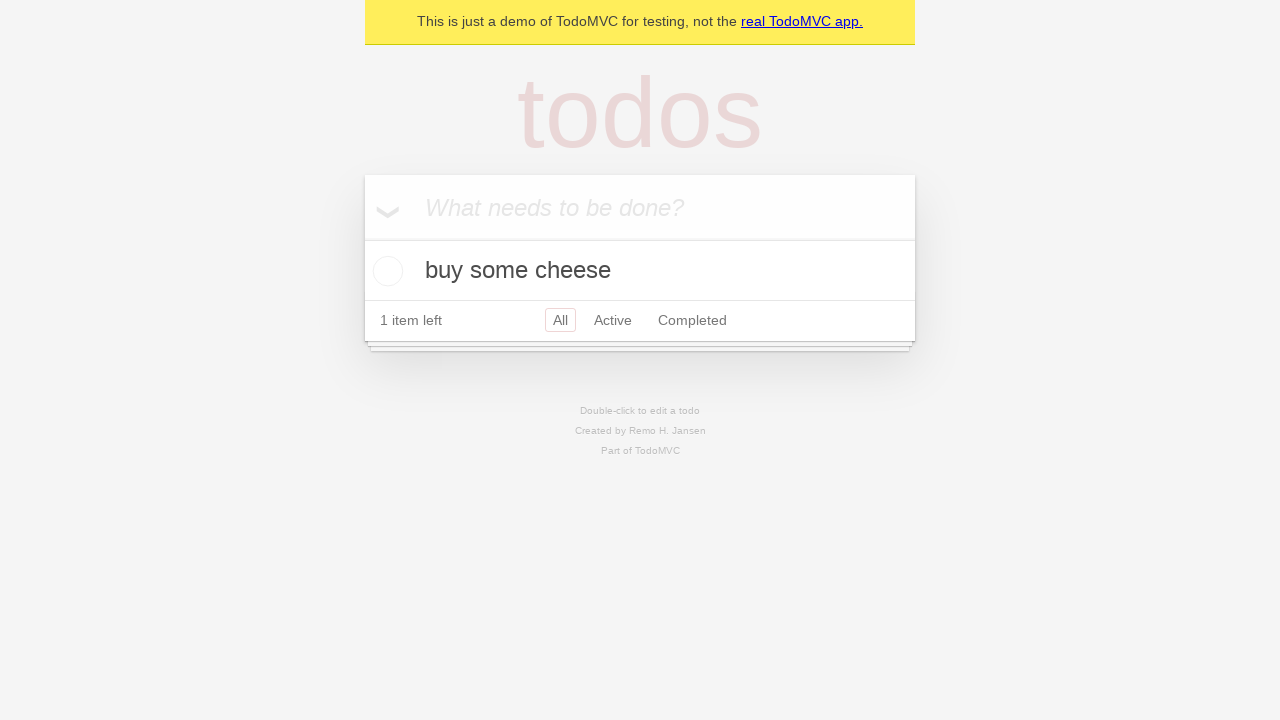

Filled second todo input with 'feed the cat' on internal:attr=[placeholder="What needs to be done?"i]
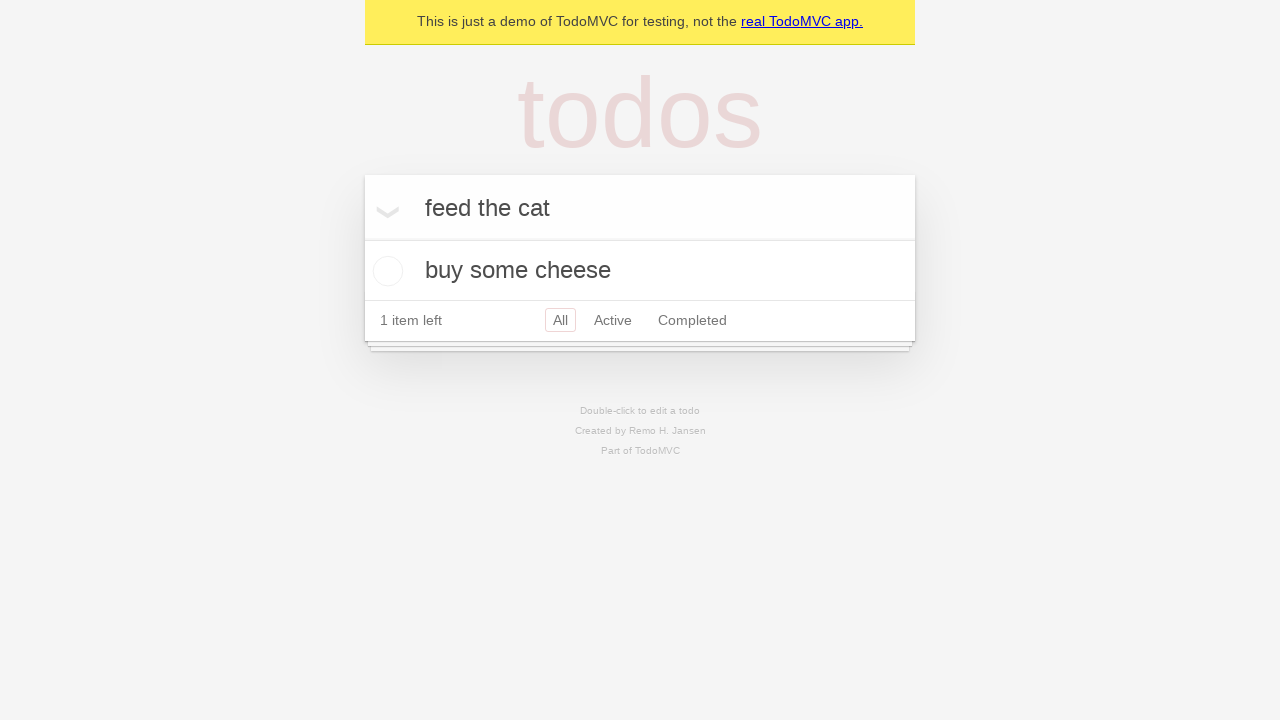

Pressed Enter to create second todo on internal:attr=[placeholder="What needs to be done?"i]
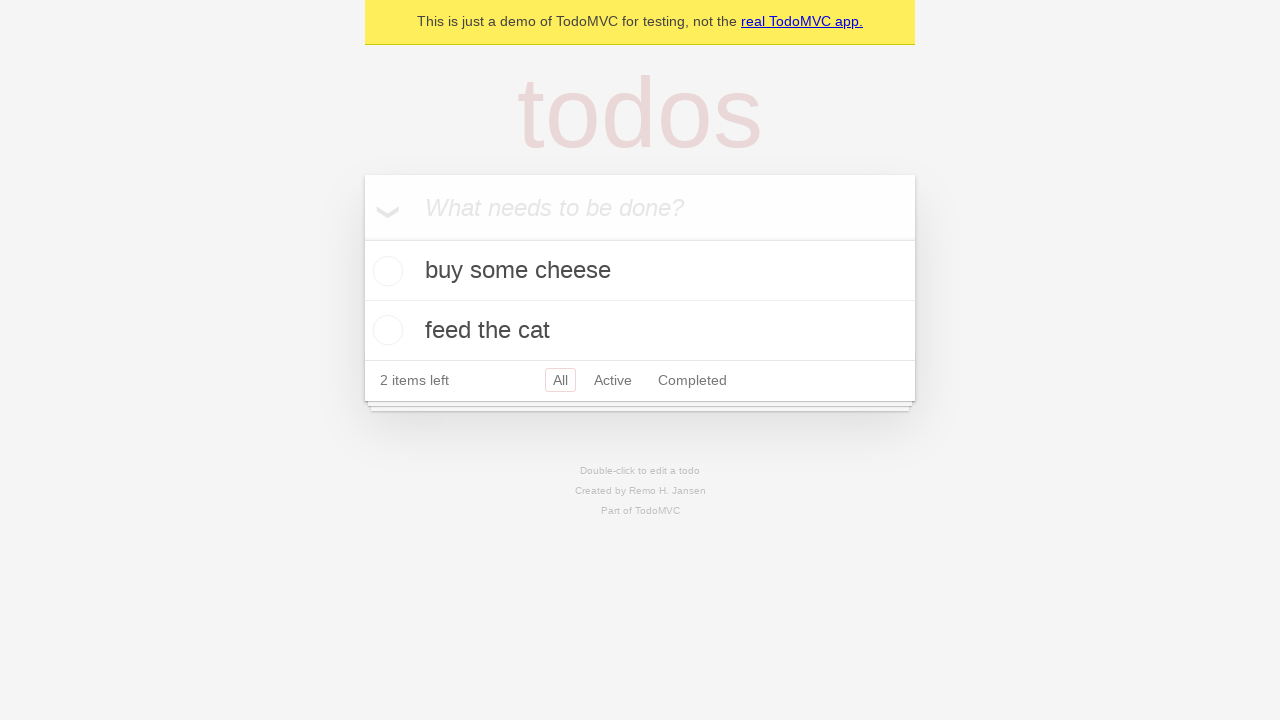

Filled third todo input with 'book a doctors appointment' on internal:attr=[placeholder="What needs to be done?"i]
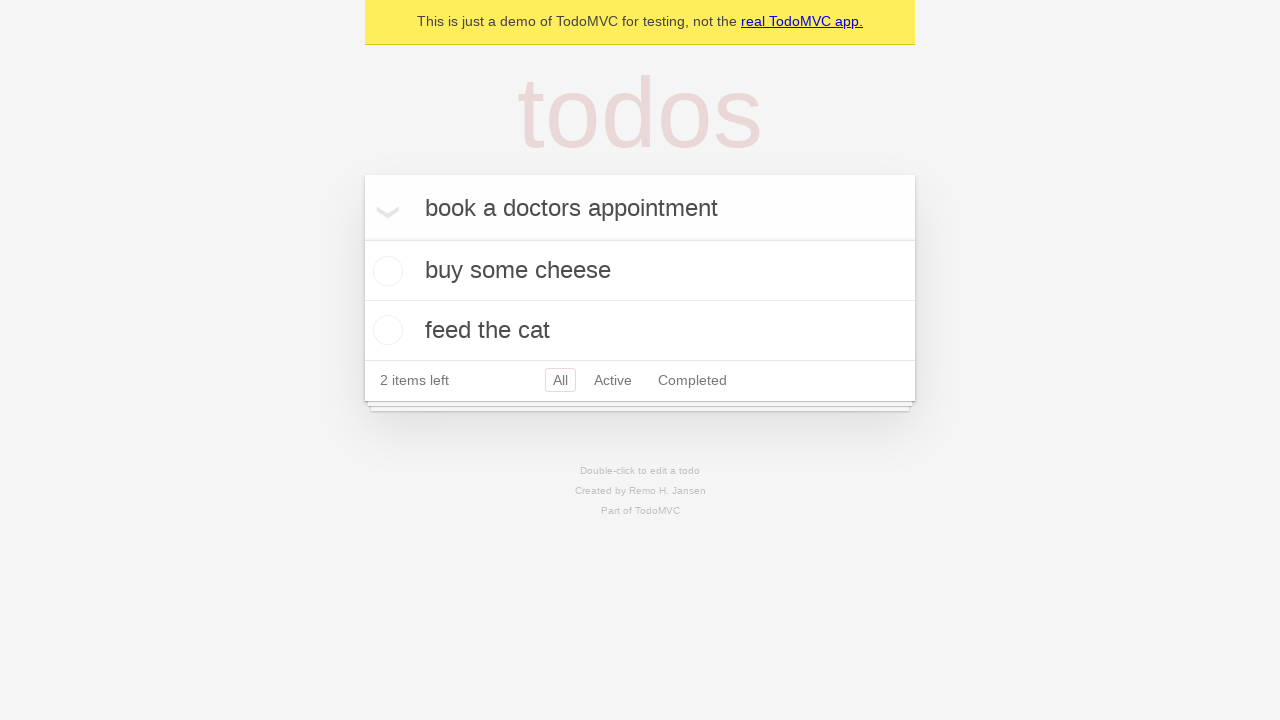

Pressed Enter to create third todo on internal:attr=[placeholder="What needs to be done?"i]
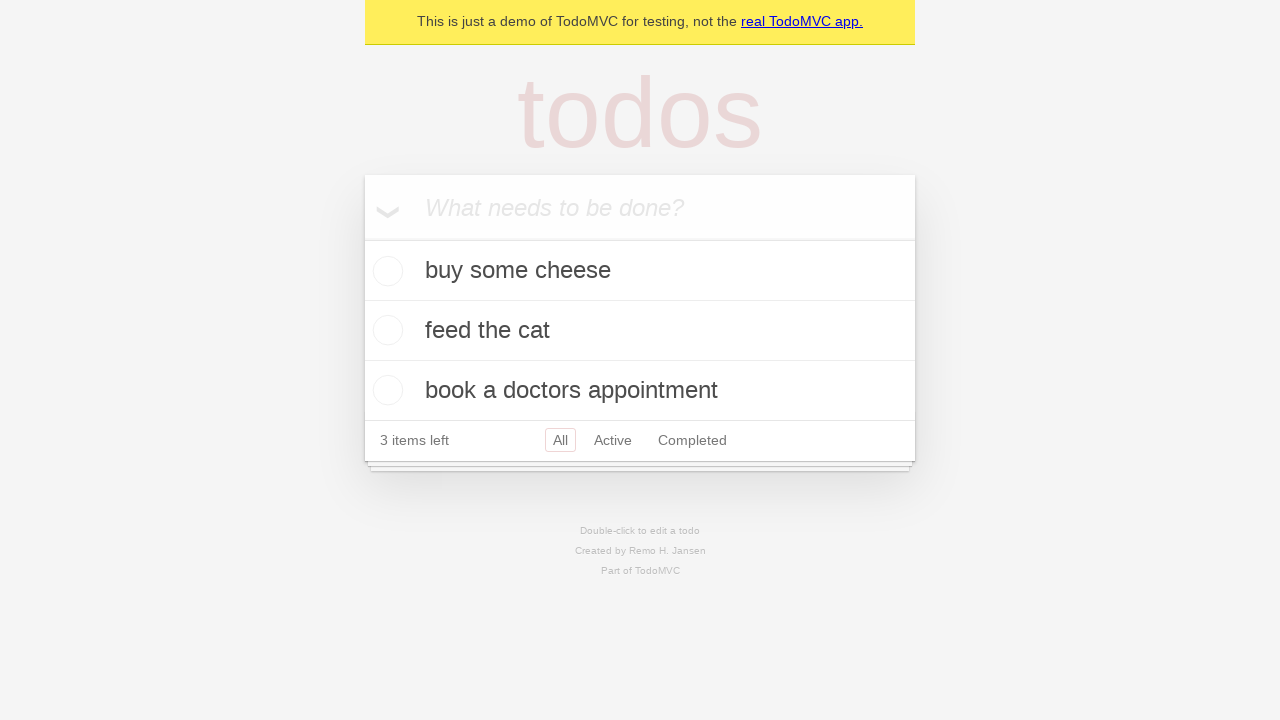

Double-clicked second todo to enter edit mode at (640, 331) on [data-testid='todo-item'] >> nth=1
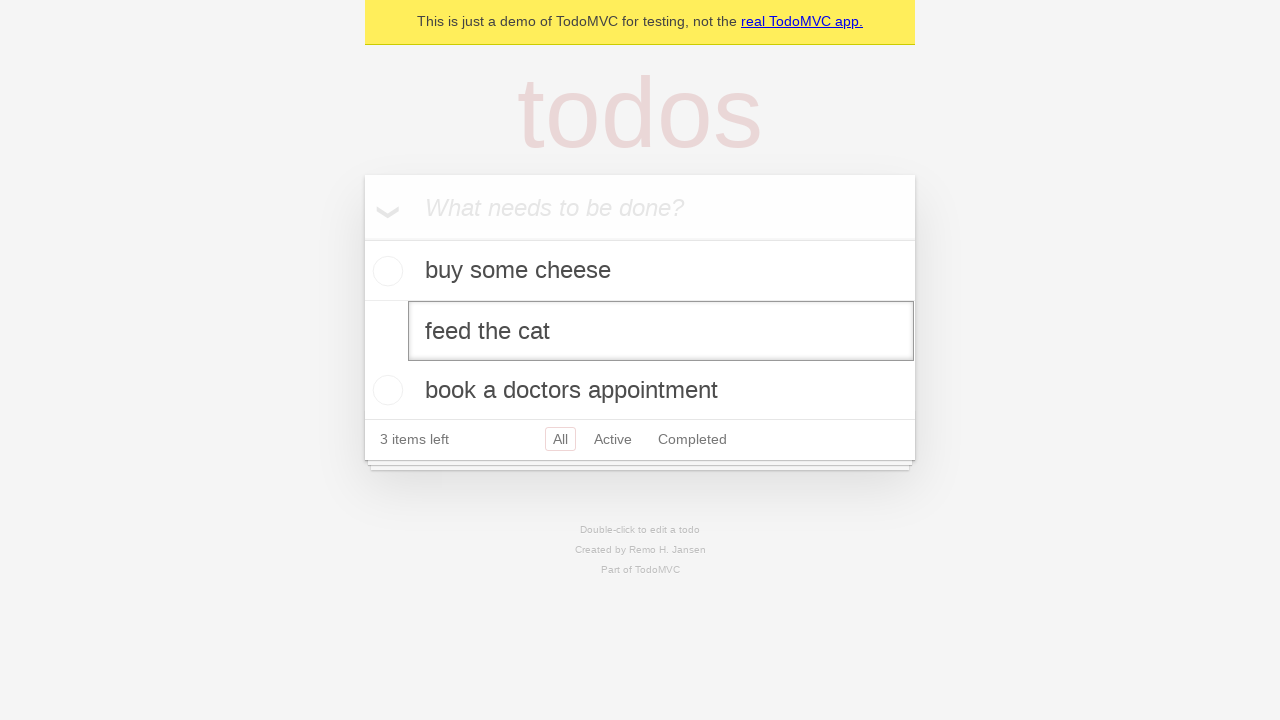

Filled edit textbox with 'buy some sausages' on [data-testid='todo-item'] >> nth=1 >> internal:role=textbox[name="Edit"i]
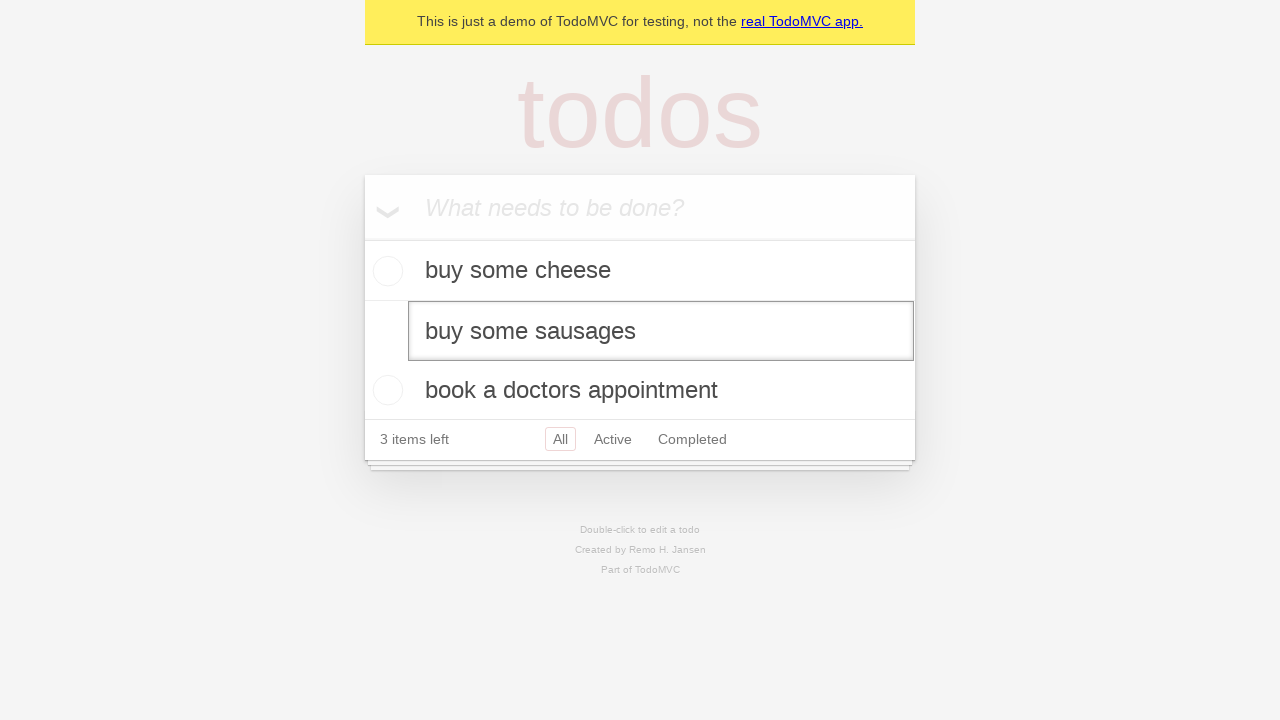

Pressed Escape to cancel edit and restore original text on [data-testid='todo-item'] >> nth=1 >> internal:role=textbox[name="Edit"i]
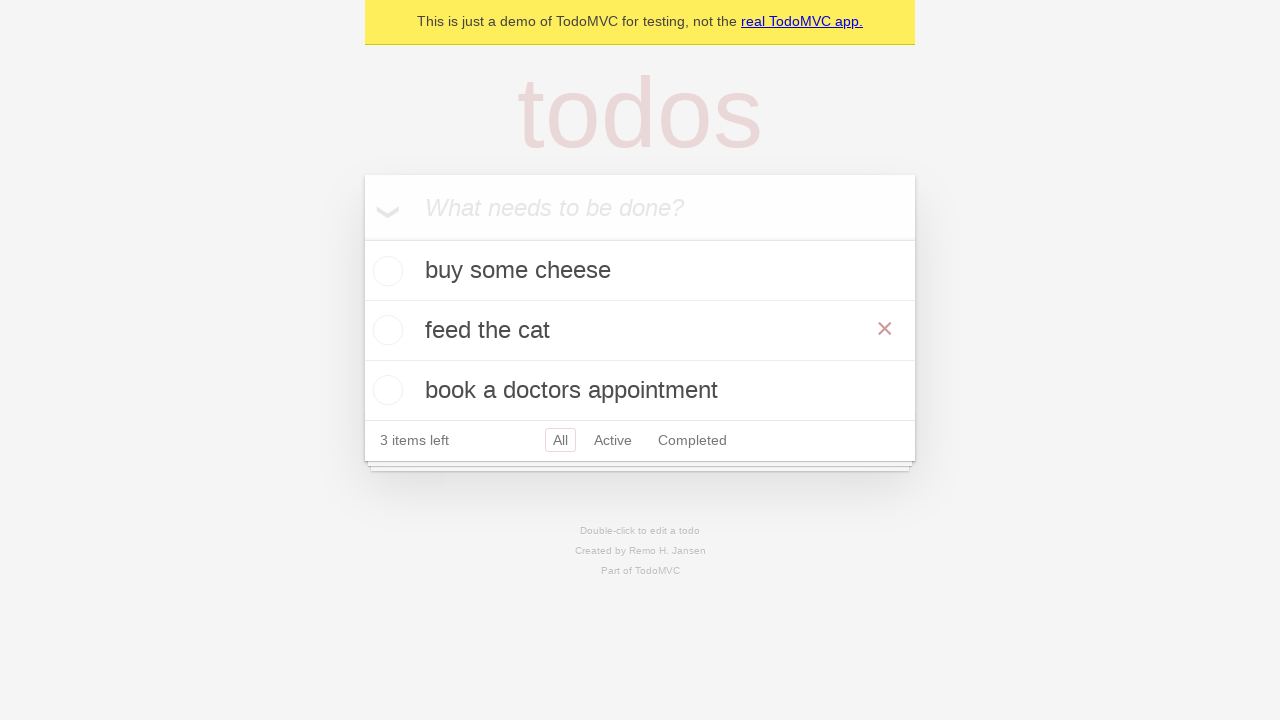

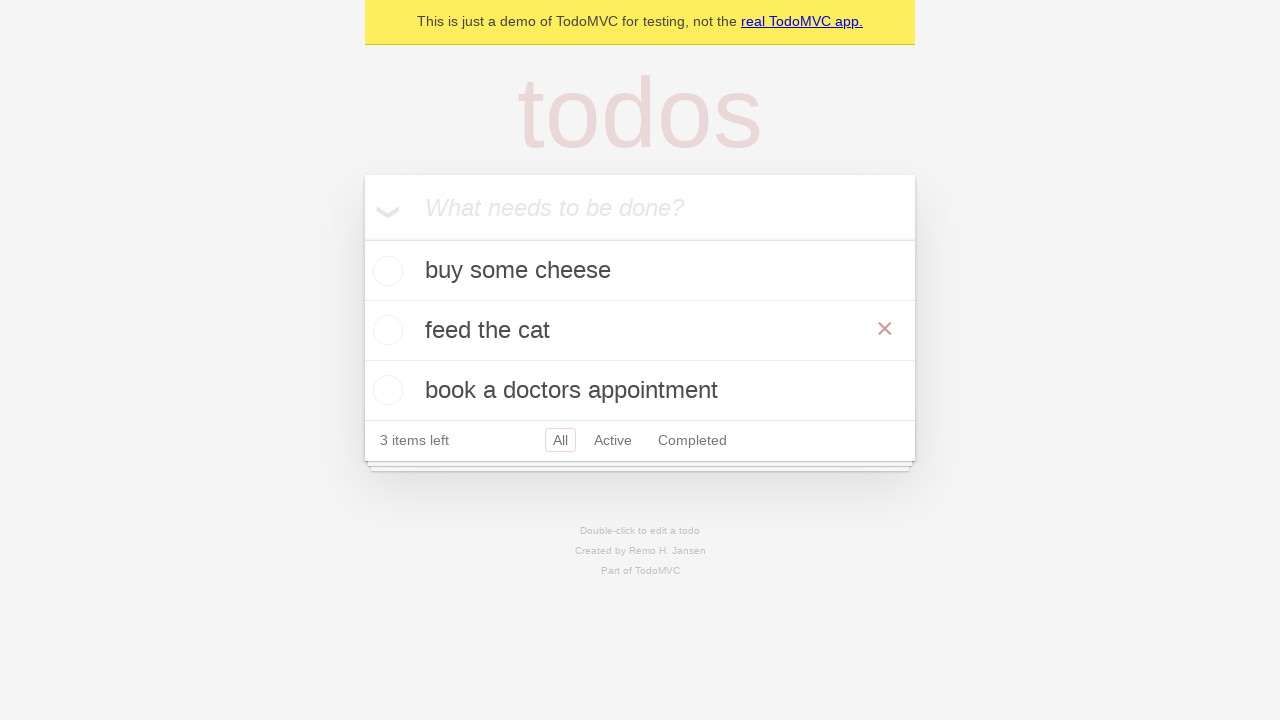